Tests clicking on the primary button on the Allure Report website

Starting URL: https://allurereport.org/

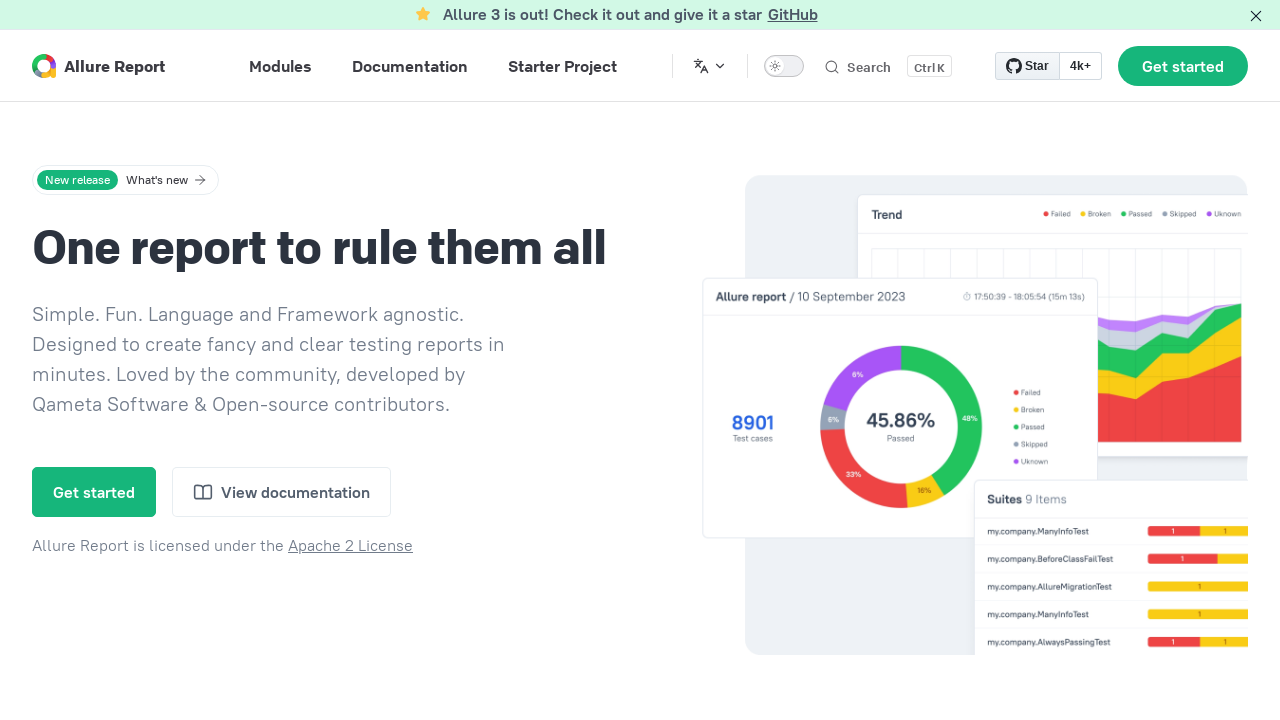

Clicked the primary button on Allure Report website at (94, 492) on xpath=//a[@class='button primary']
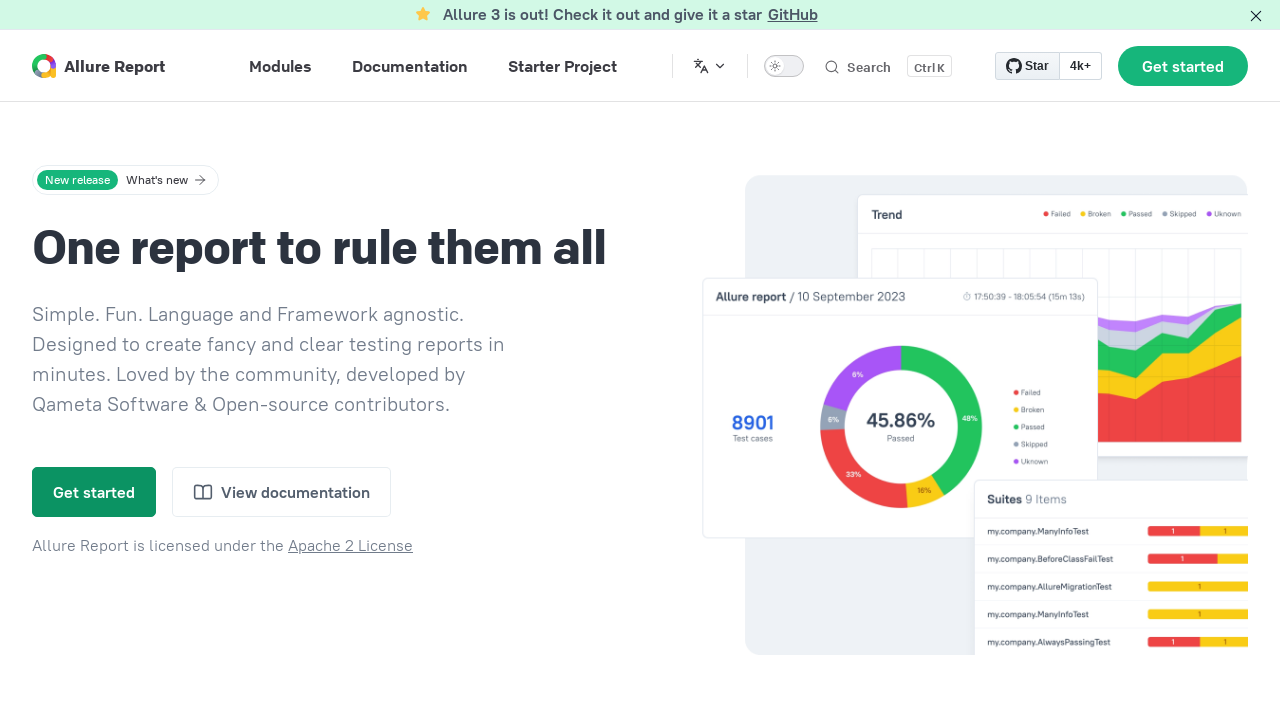

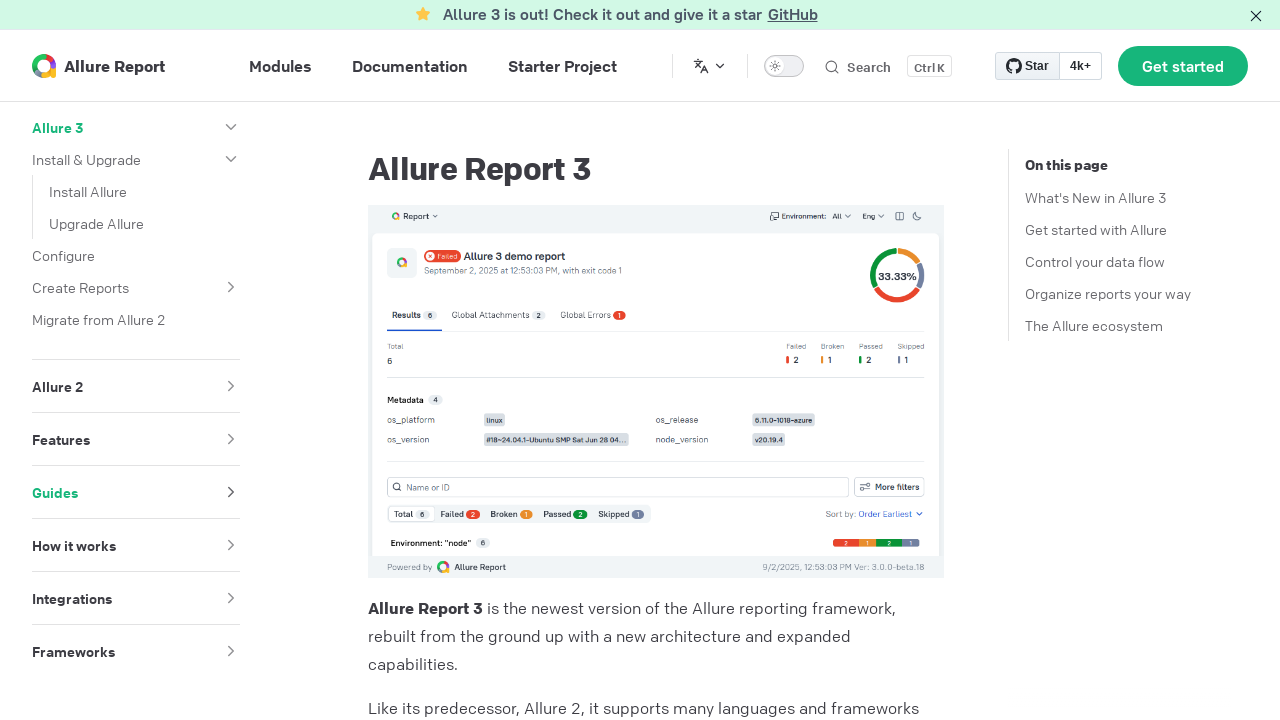